Tests Checkboxes page by verifying initial state, clicking checkboxes to toggle them, and verifying state changes

Starting URL: https://the-internet.herokuapp.com

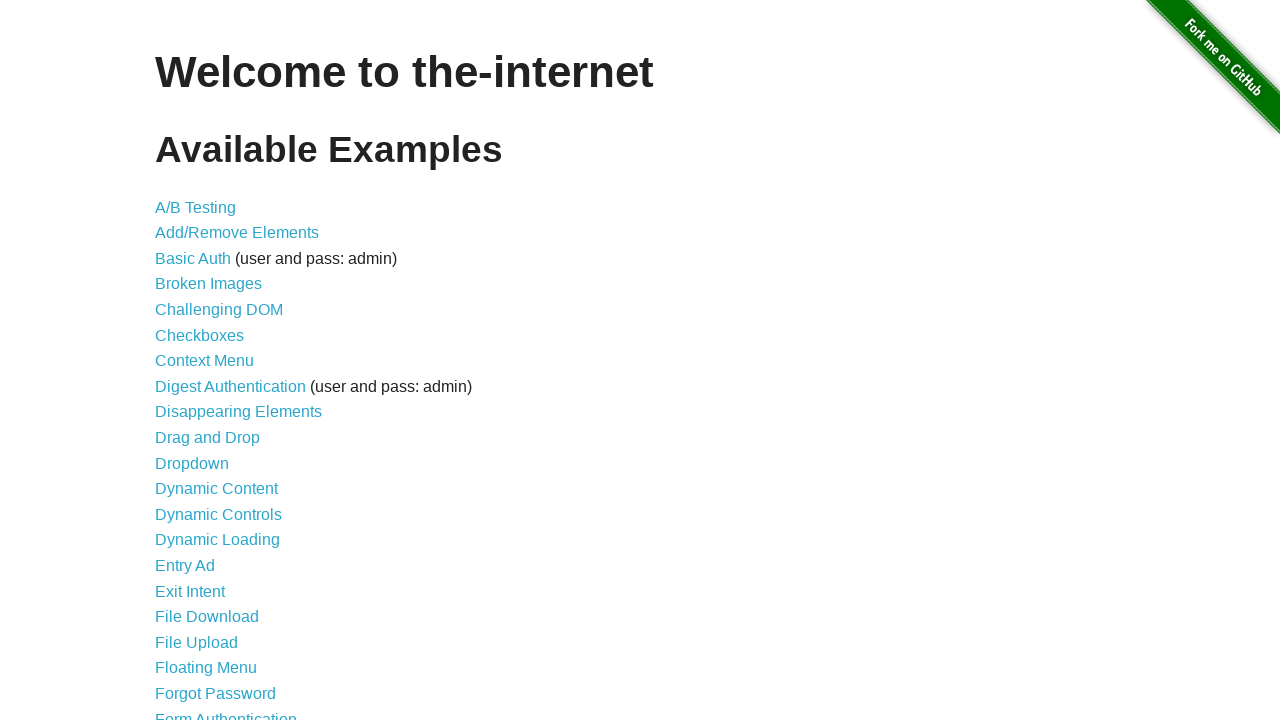

Clicked on Checkboxes link to navigate to test page at (200, 335) on internal:role=link[name="Checkboxes"i]
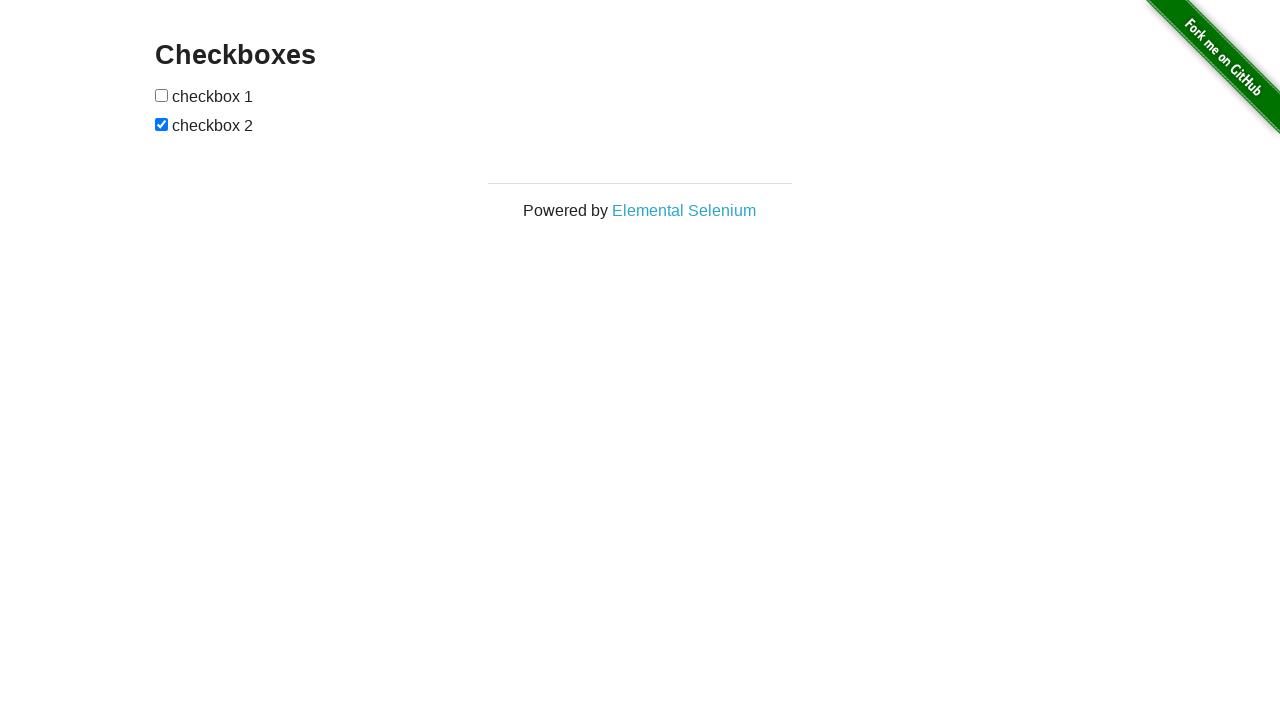

Located all checkboxes on the page
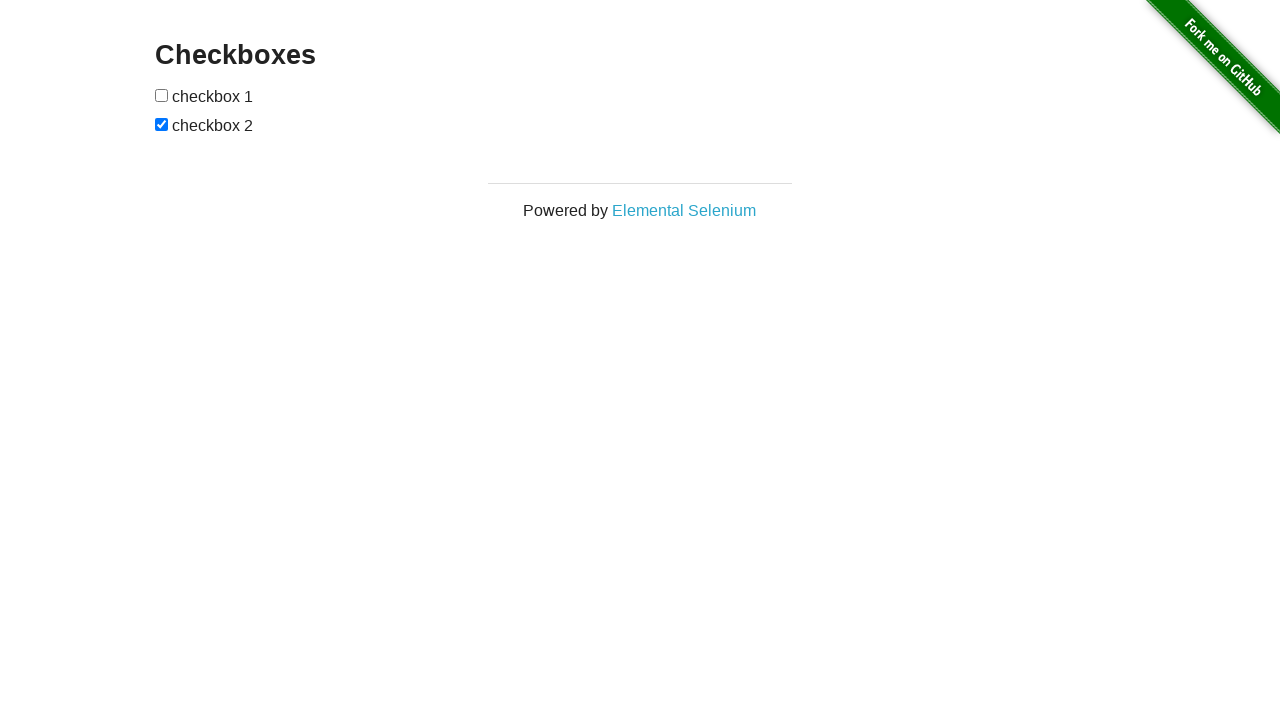

Verified first checkbox is initially unchecked
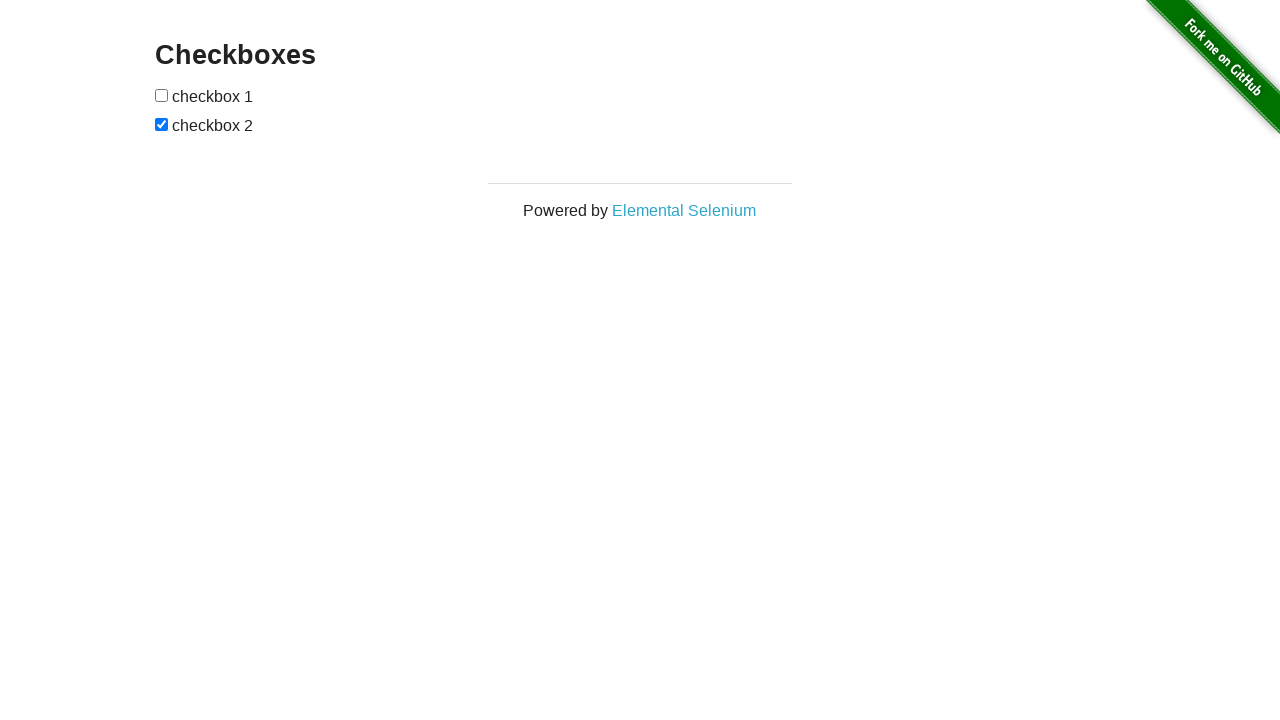

Verified second checkbox is initially checked
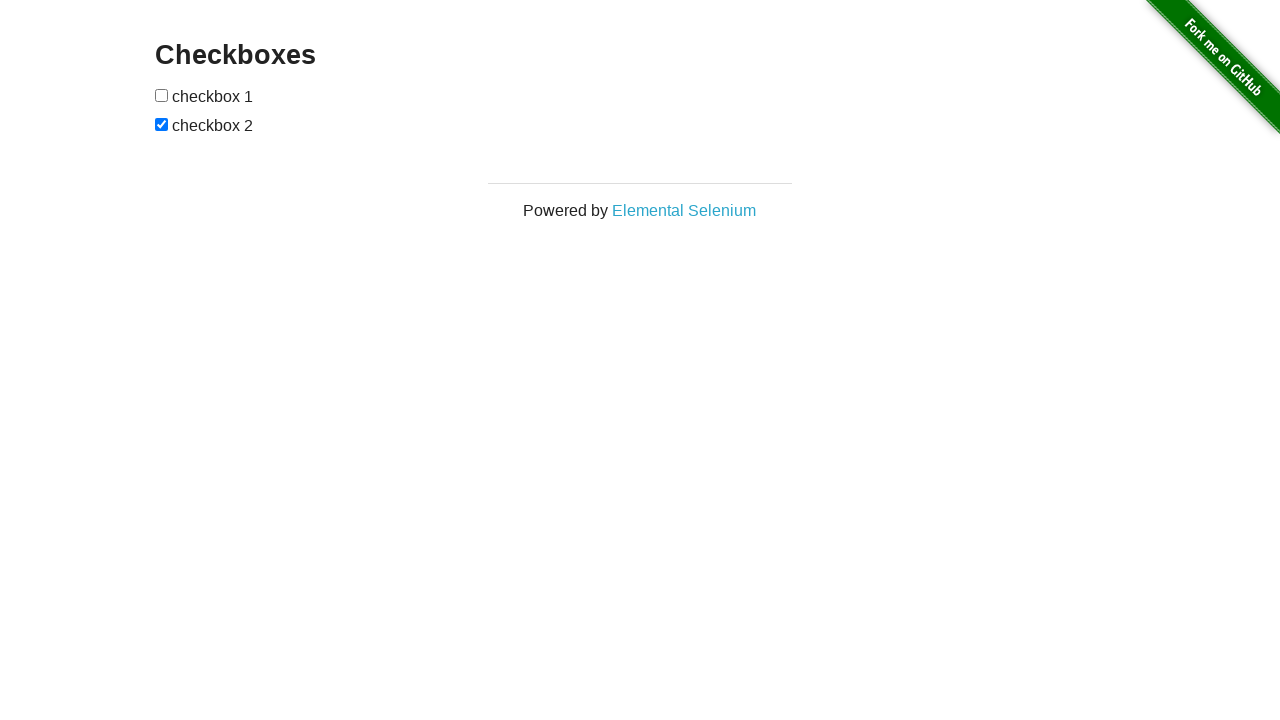

Clicked first checkbox to toggle it to checked state at (162, 95) on #checkboxes input[type="checkbox"] >> nth=0
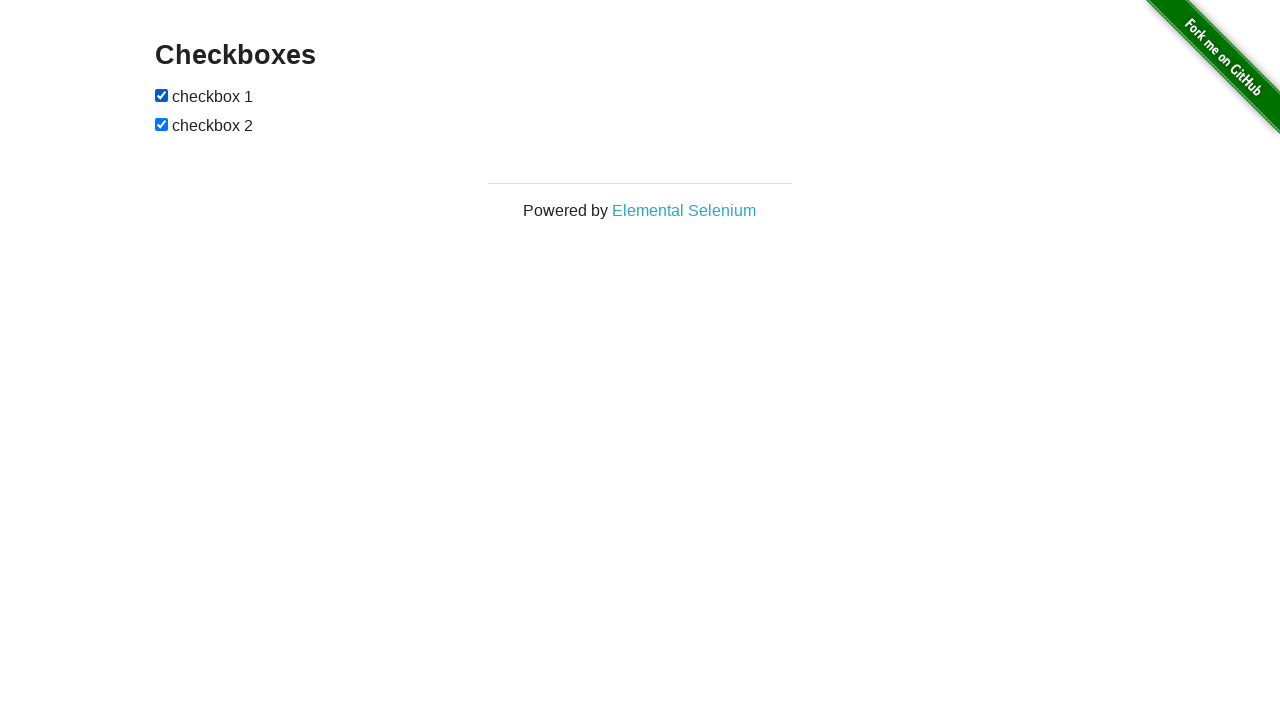

Clicked second checkbox to toggle it to unchecked state at (162, 124) on #checkboxes input[type="checkbox"] >> nth=1
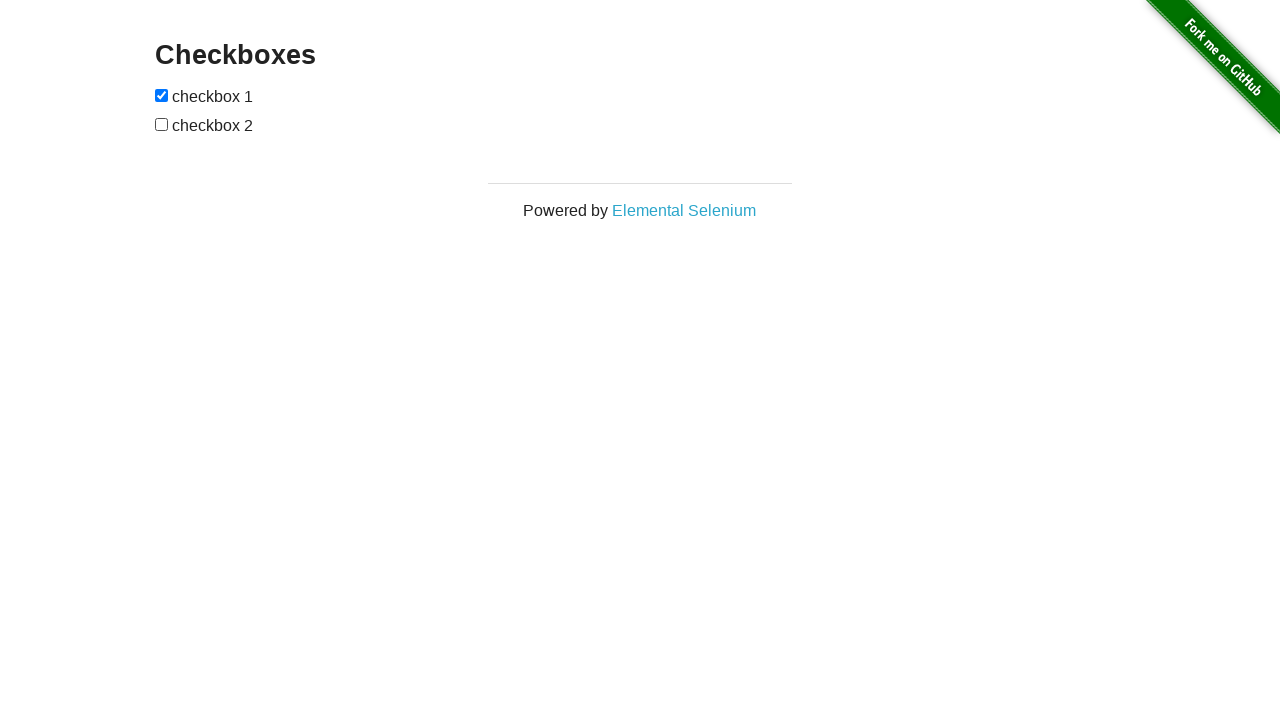

Verified first checkbox is now checked after toggle
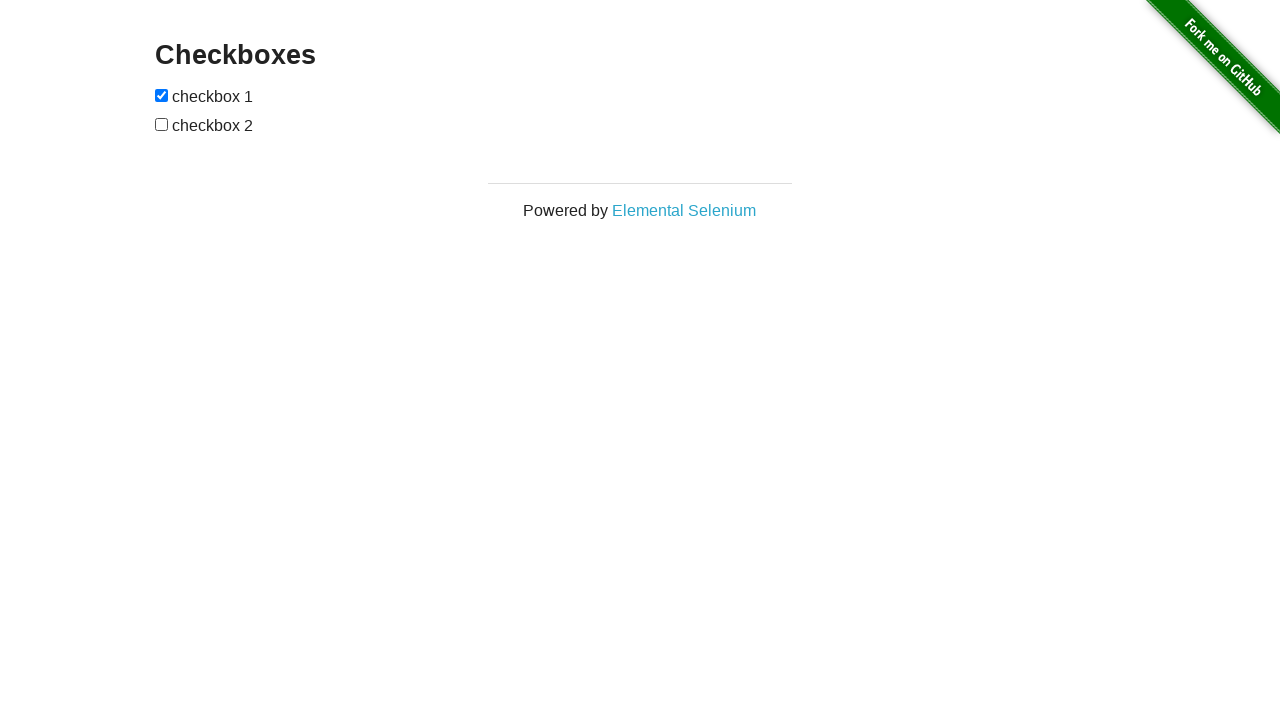

Verified second checkbox is now unchecked after toggle
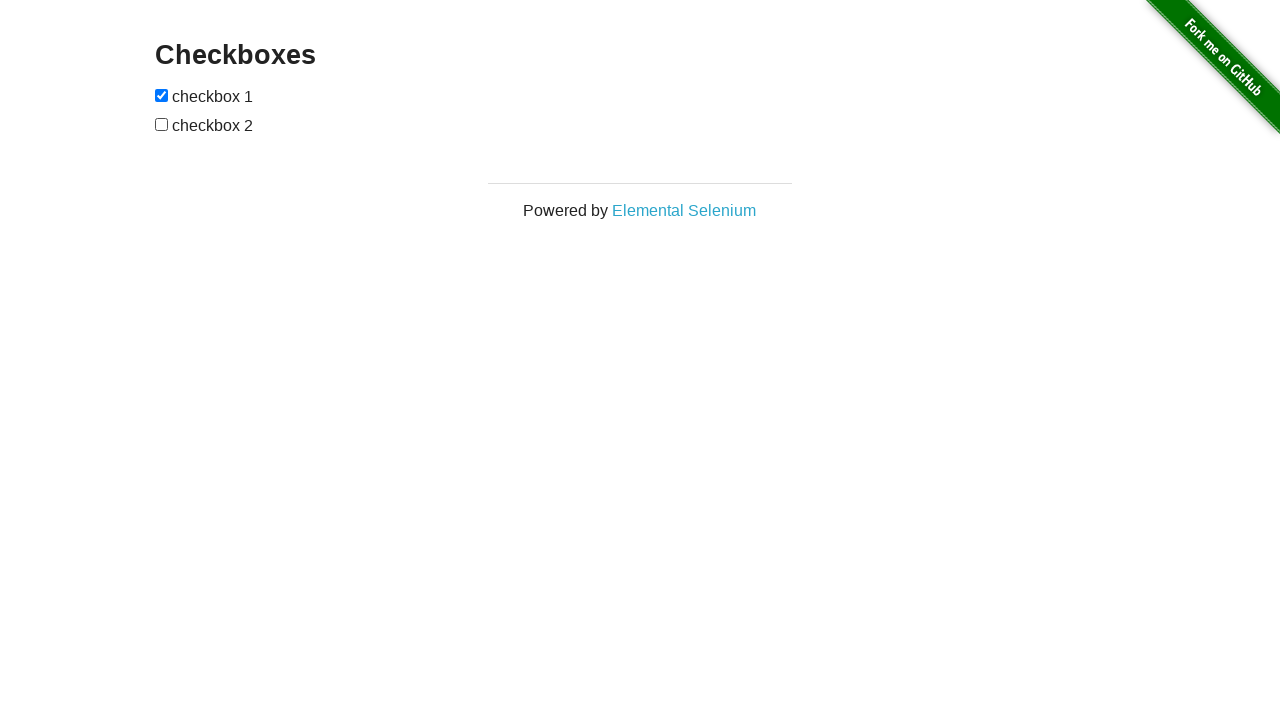

Clicked first checkbox again to toggle it back to unchecked state at (162, 95) on internal:role=checkbox >> nth=0
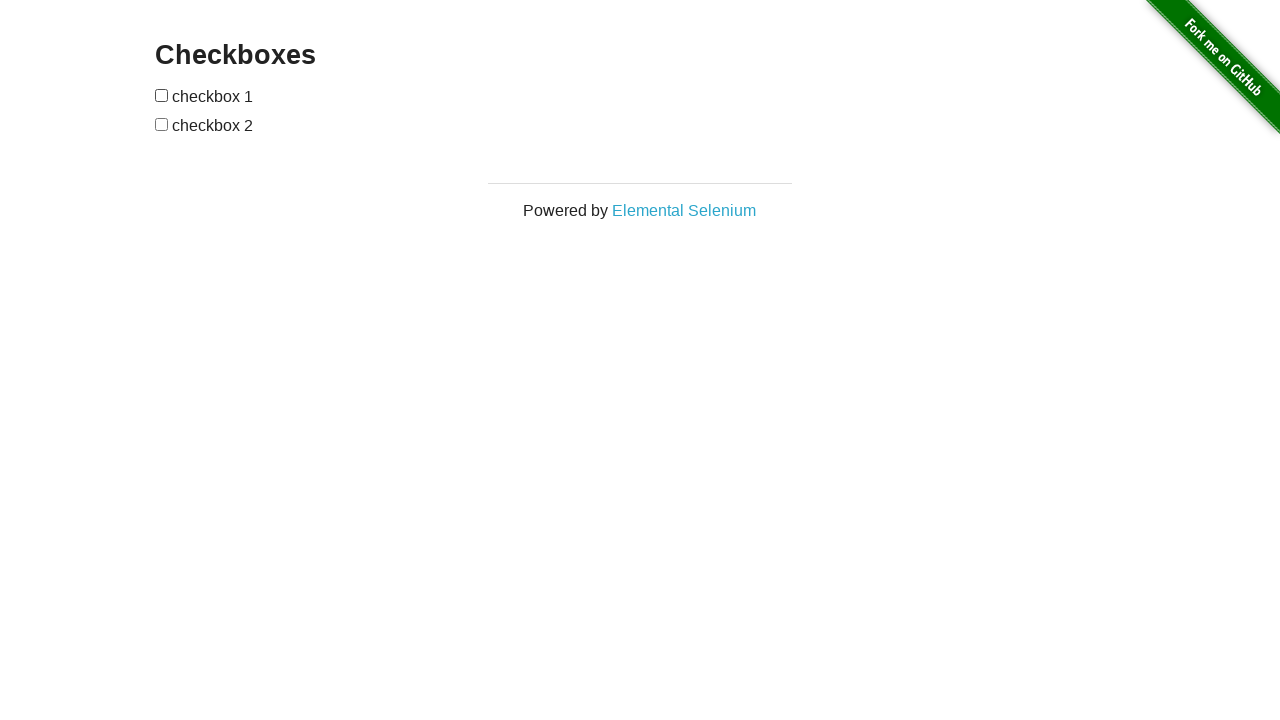

Verified first checkbox returned to unchecked state
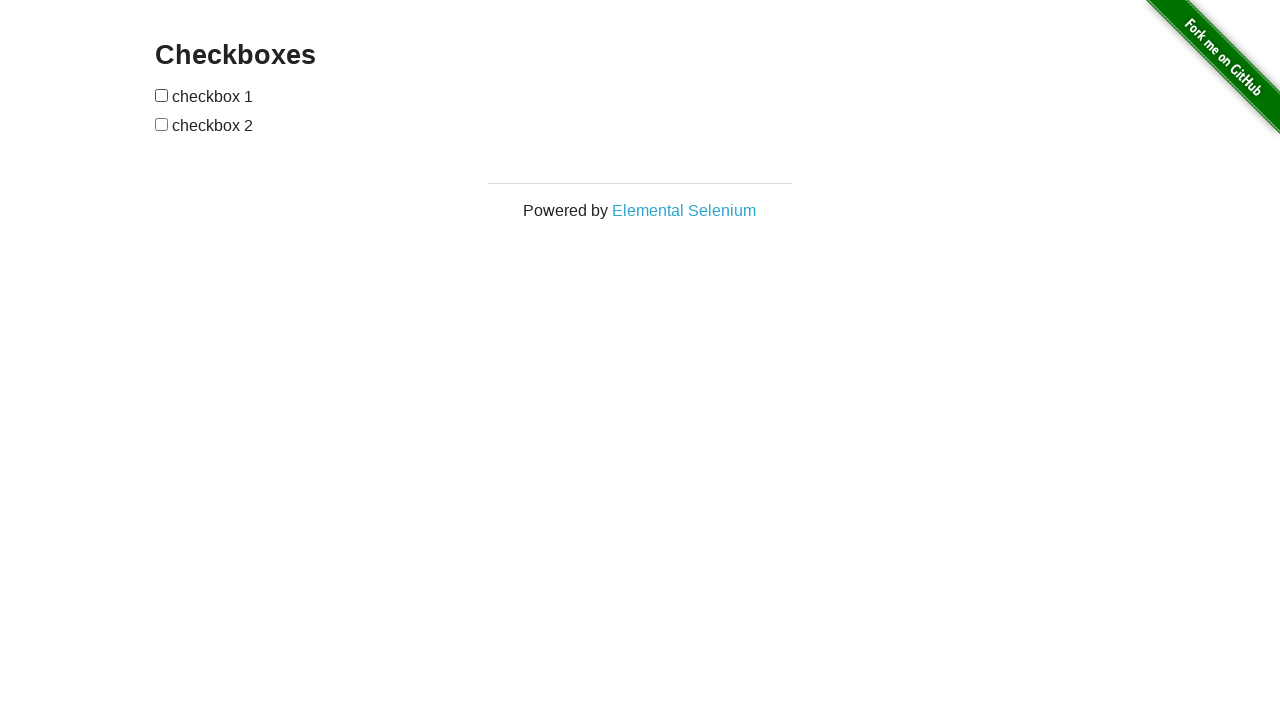

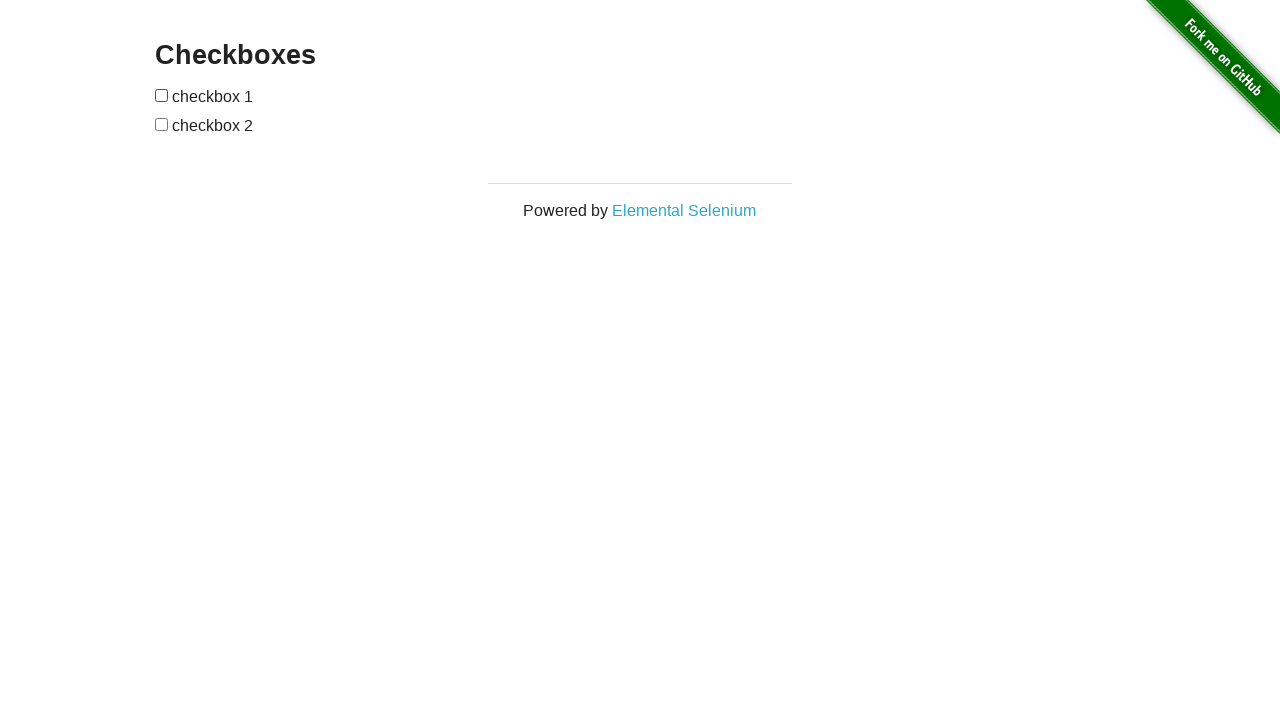